Tests jQuery UI slider functionality by interacting with the slider element and moving it to a specific position

Starting URL: https://jqueryui.com/slider/

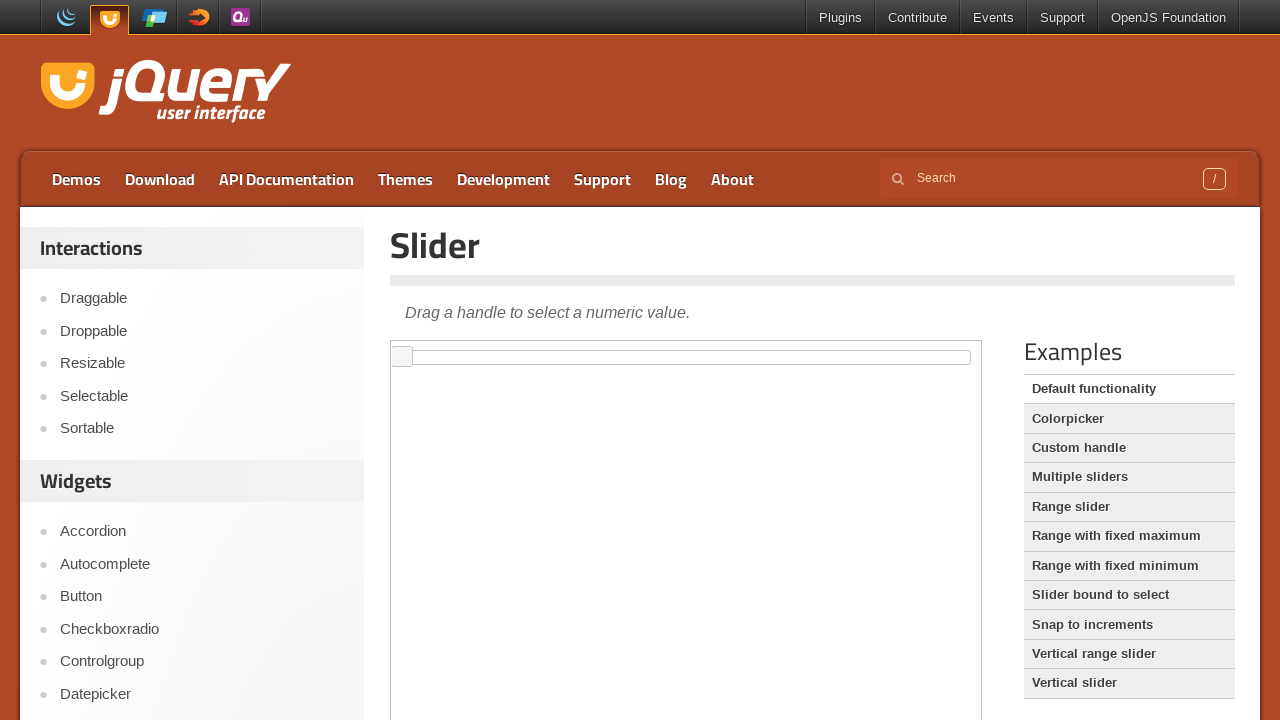

Located iframe containing slider demo
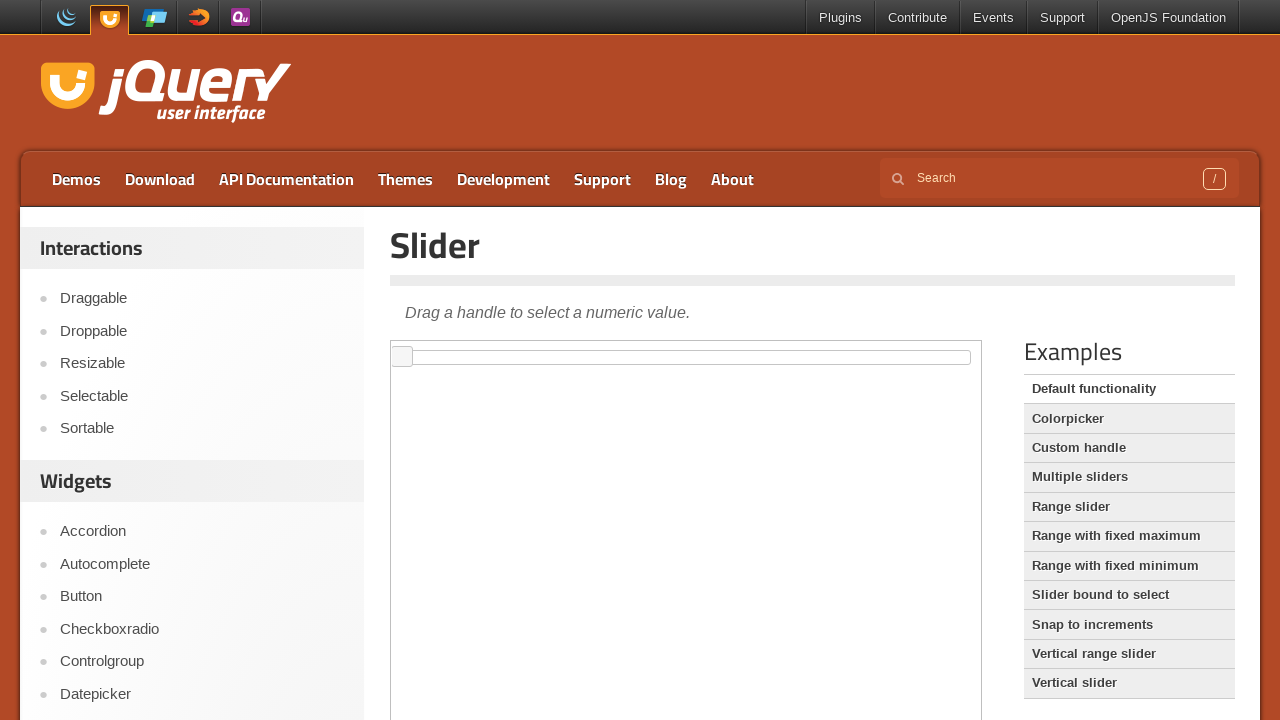

Located slider element within iframe
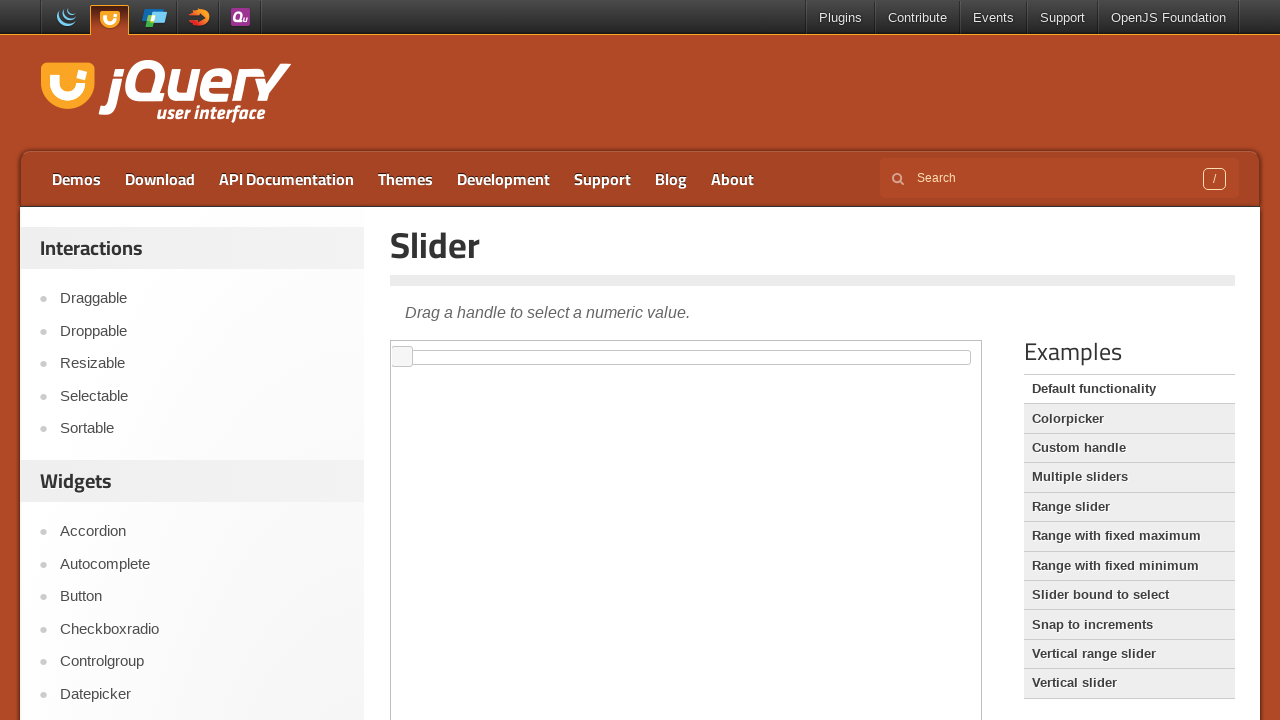

Retrieved slider bounding box dimensions
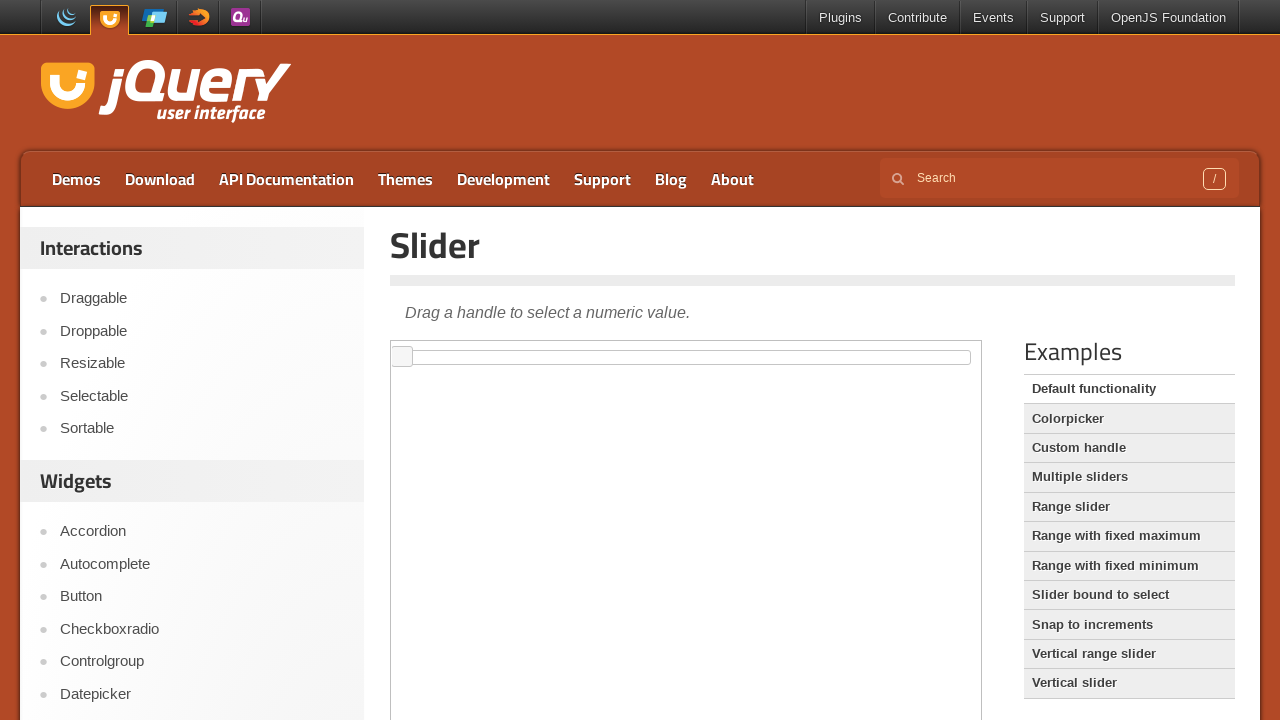

Dragged slider to calculated position (approximately 100 pixels from left) at (501, 358) on iframe.demo-frame >> internal:control=enter-frame >> div#slider
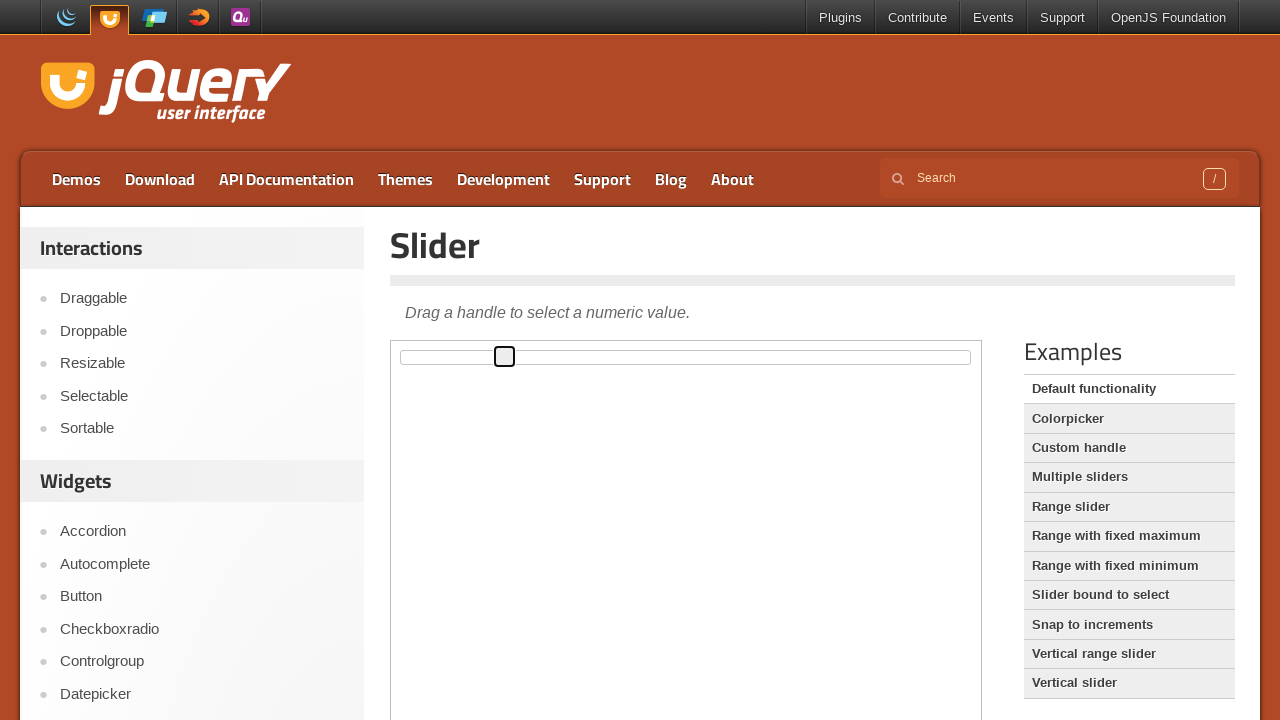

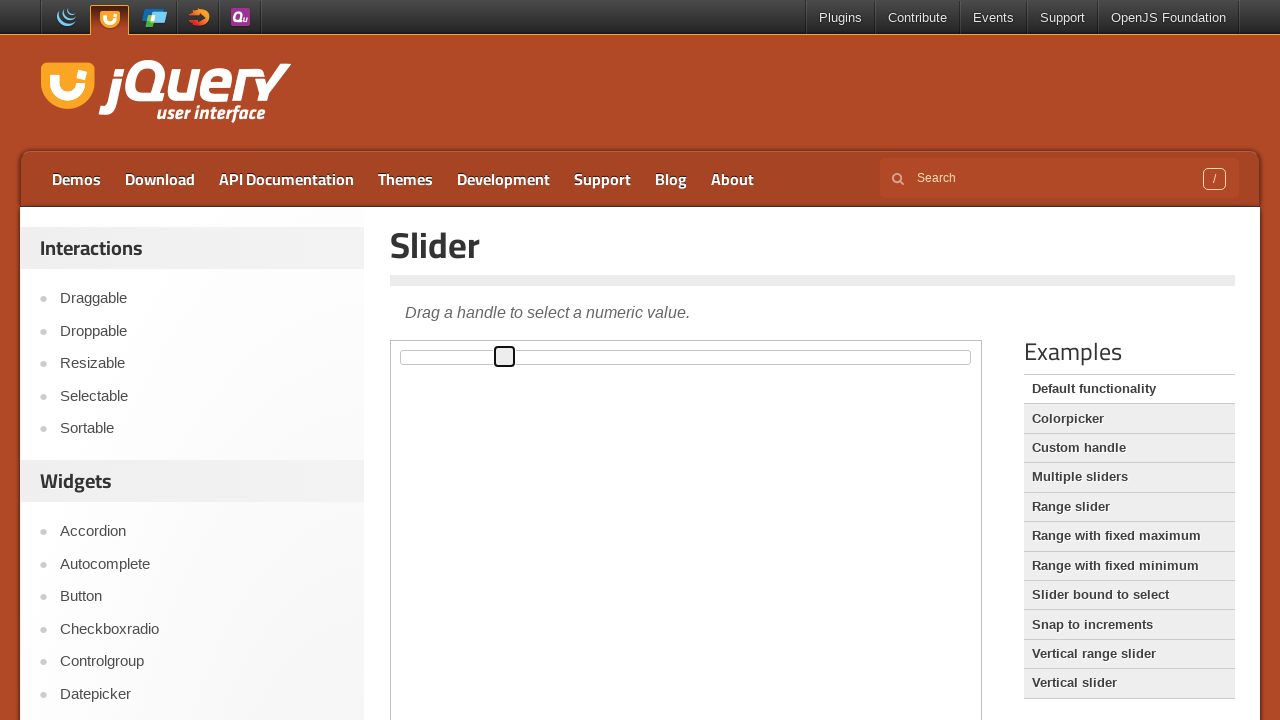